Tests page scrolling functionality by scrolling to the bottom of the page and then back to the top using JavaScript execution

Starting URL: https://p-del.co/

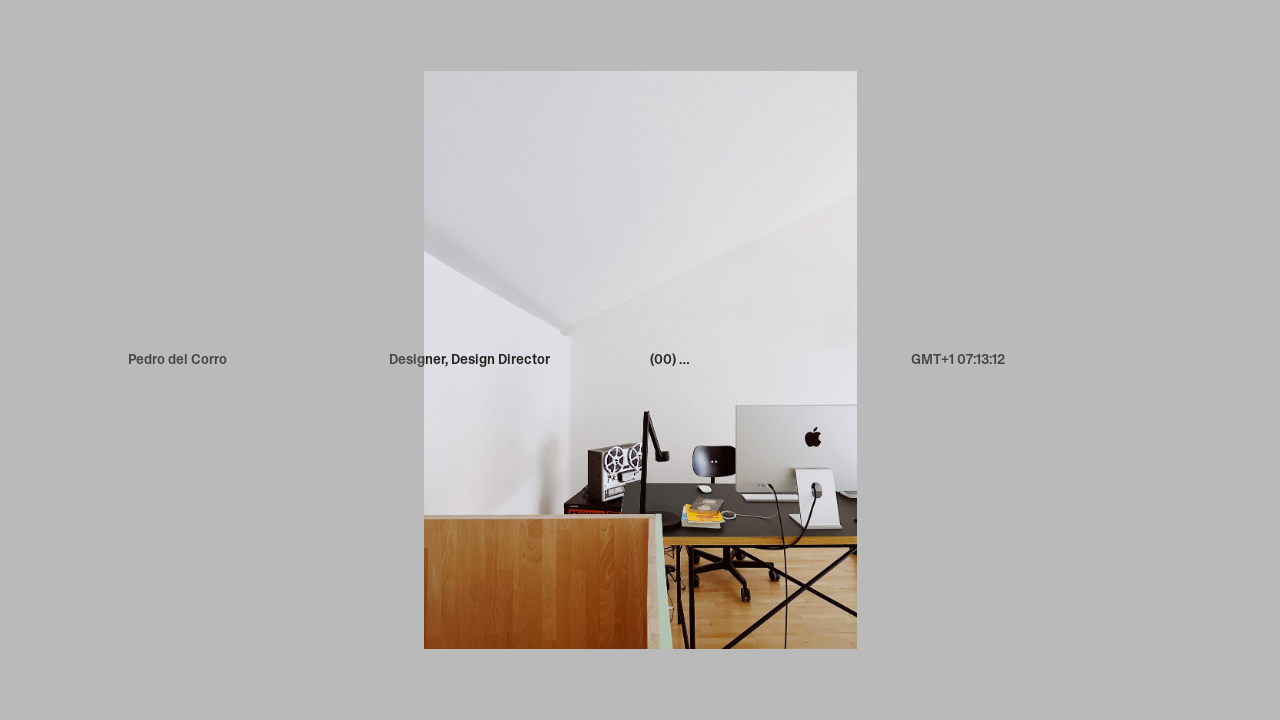

Scrolled to the bottom of the page
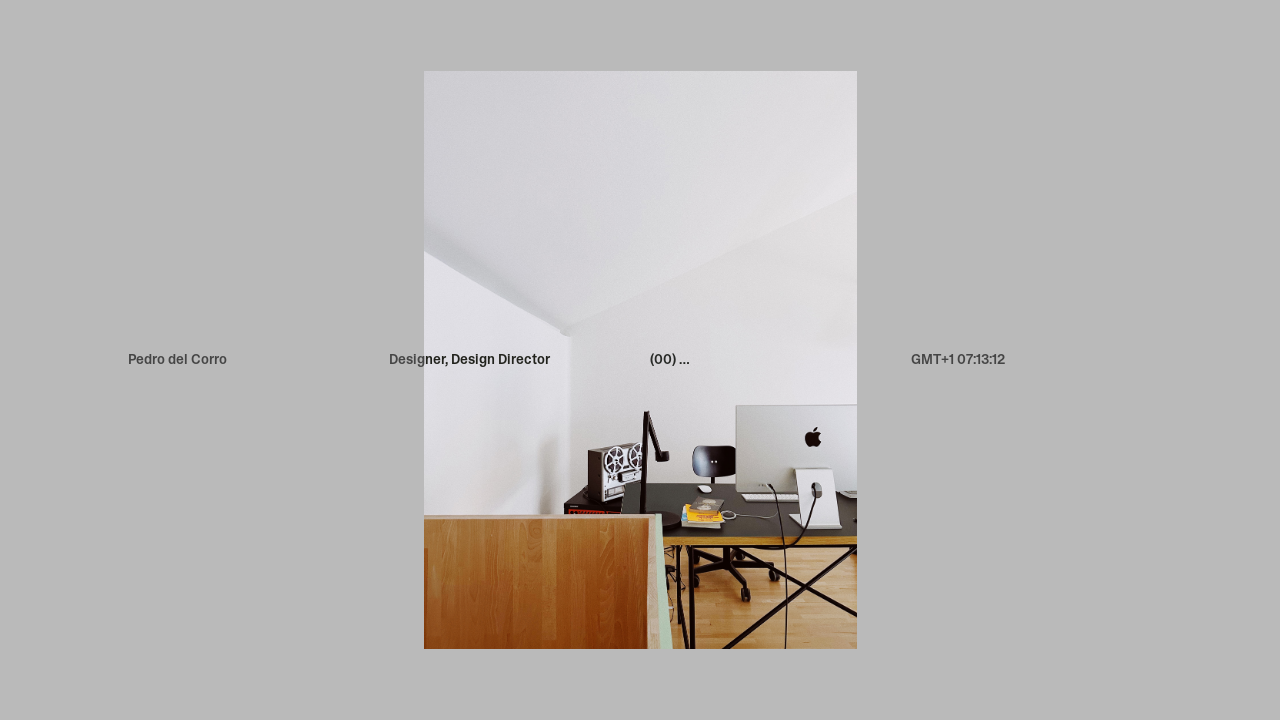

Waited for scroll animation to complete
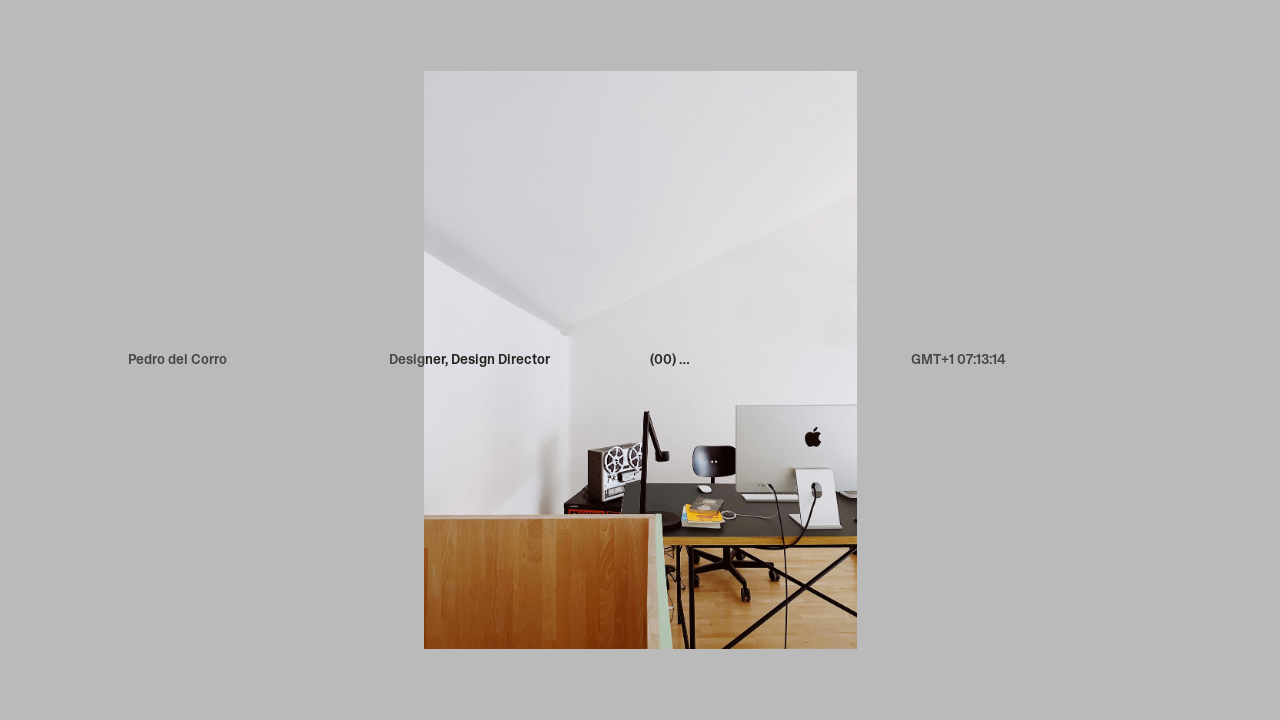

Scrolled back to the top of the page
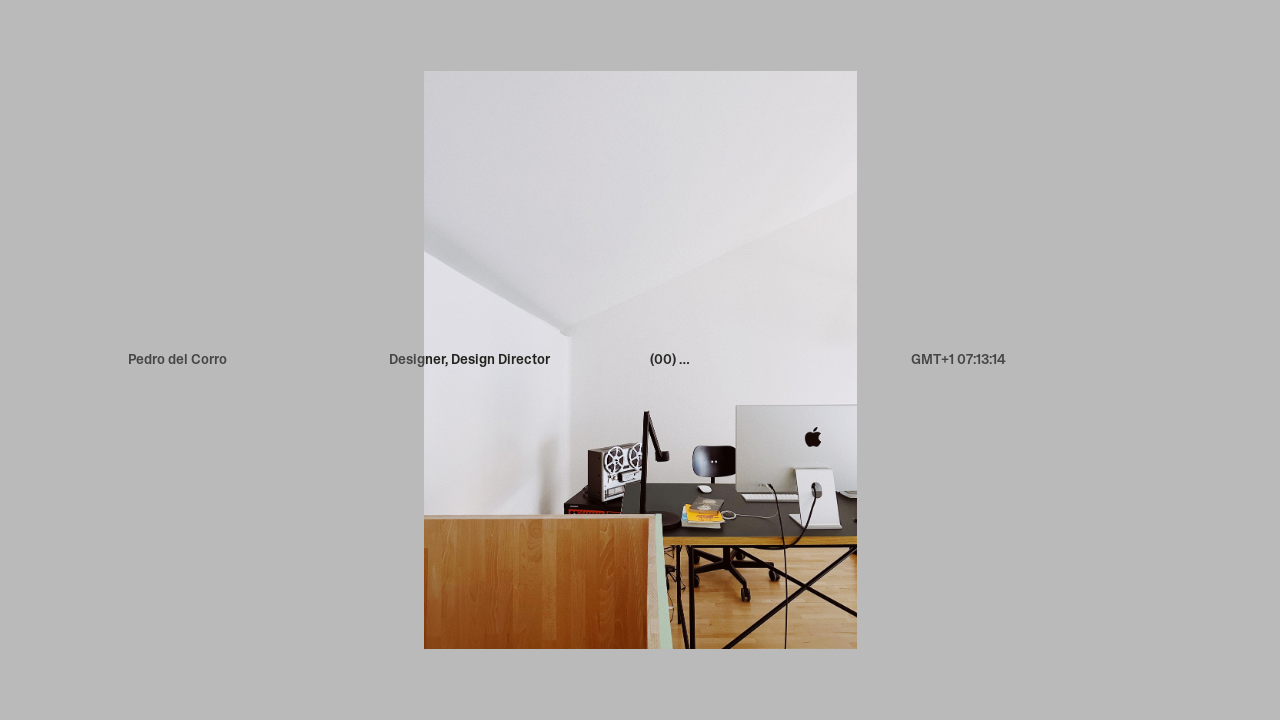

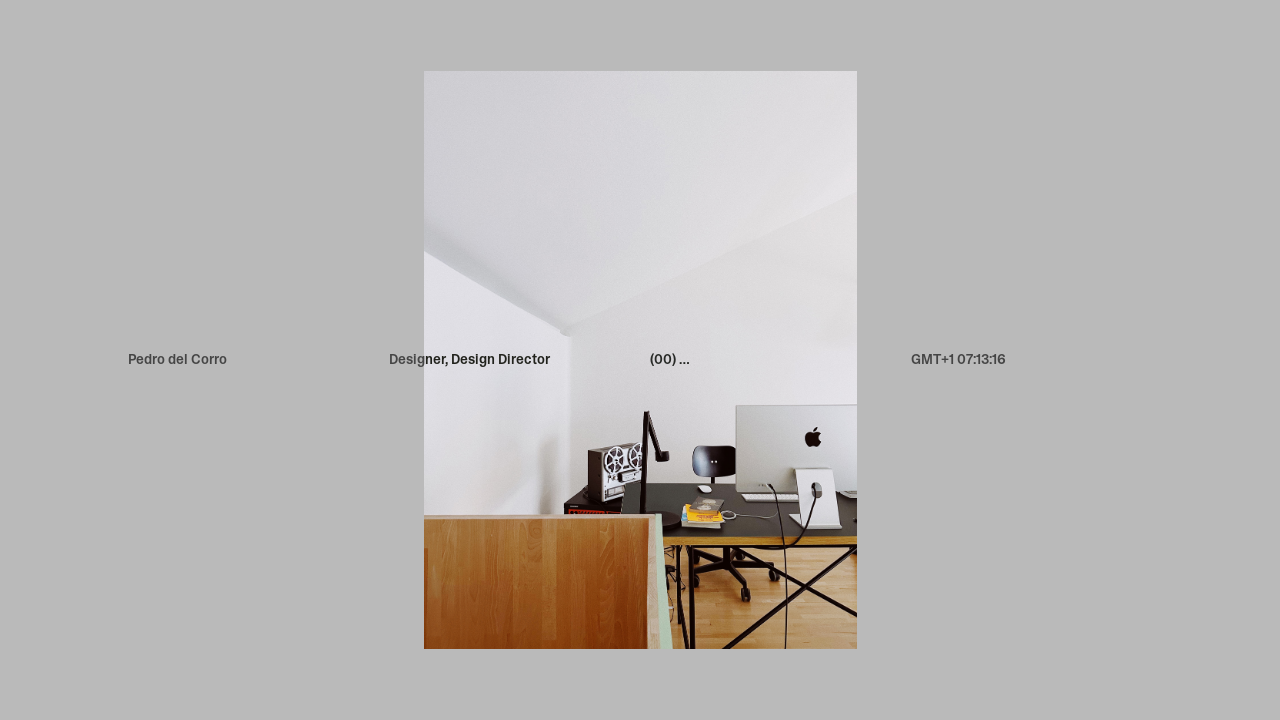